Tests date selection by choosing year, month, and day from separate dropdown menus

Starting URL: https://practice.cydeo.com/dropdown

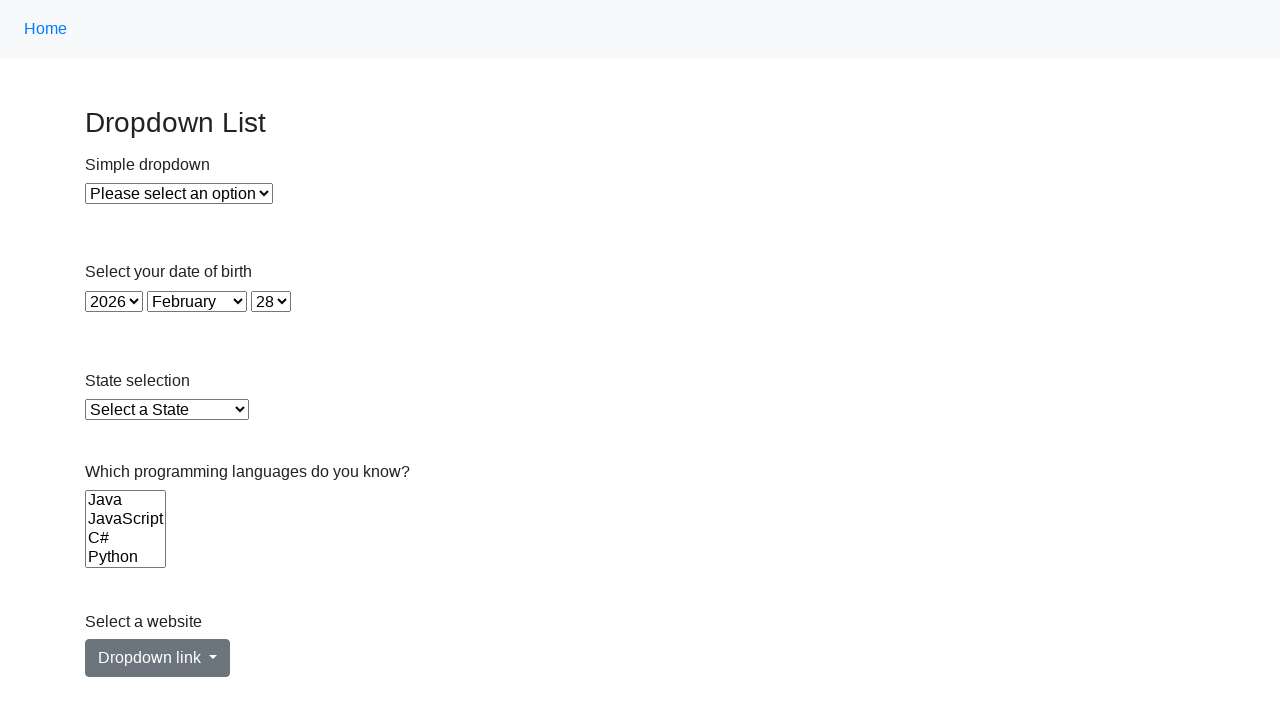

Selected year 1990 from year dropdown on #year
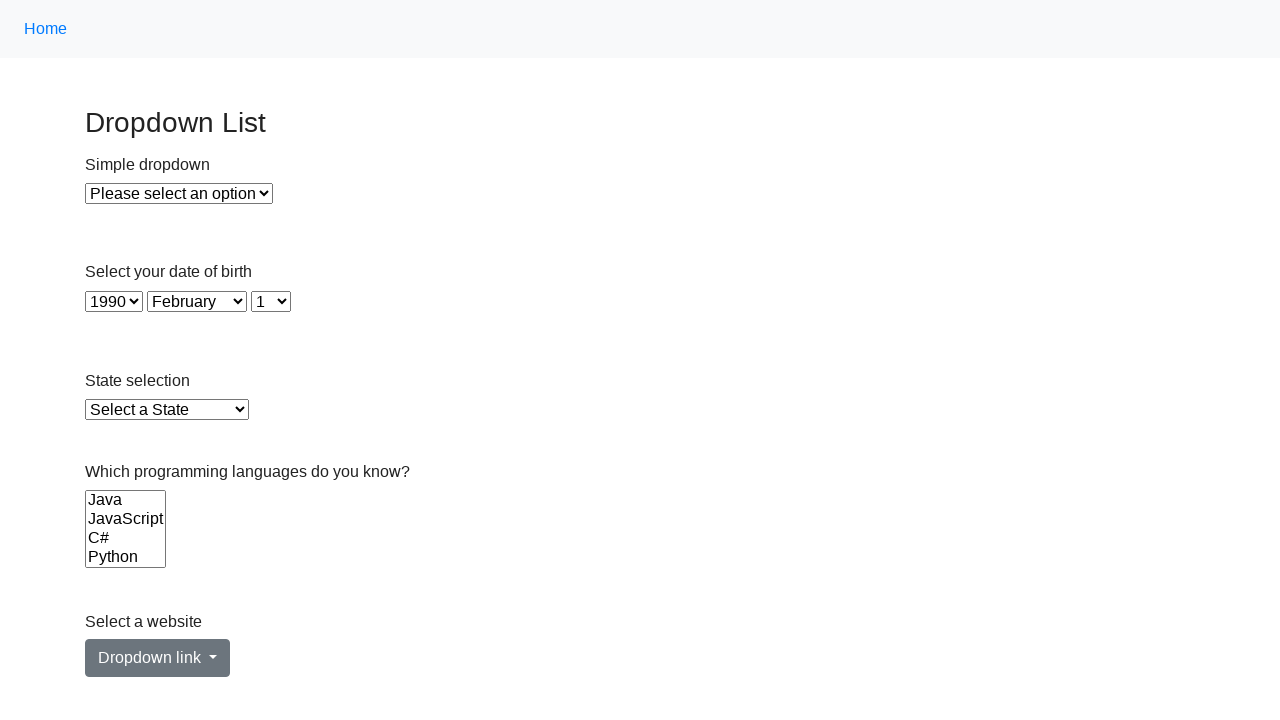

Selected month 9 from month dropdown on #month
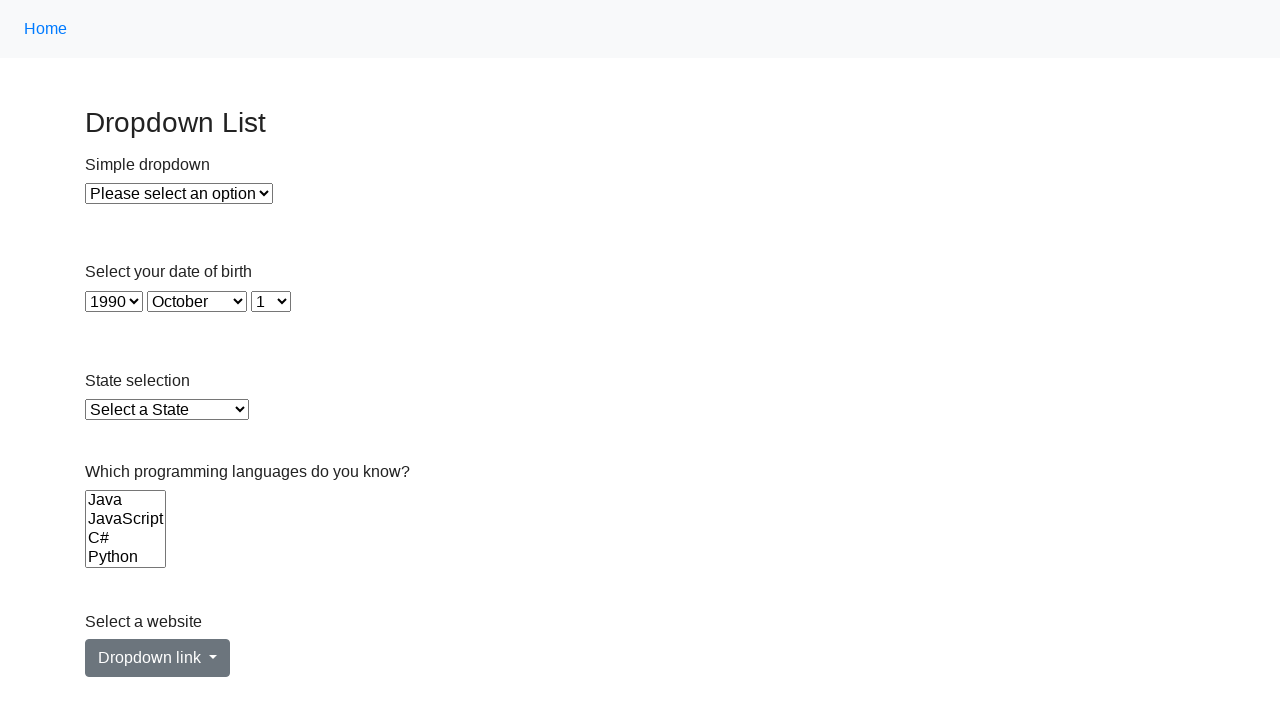

Selected day at index 9 from day dropdown on #day
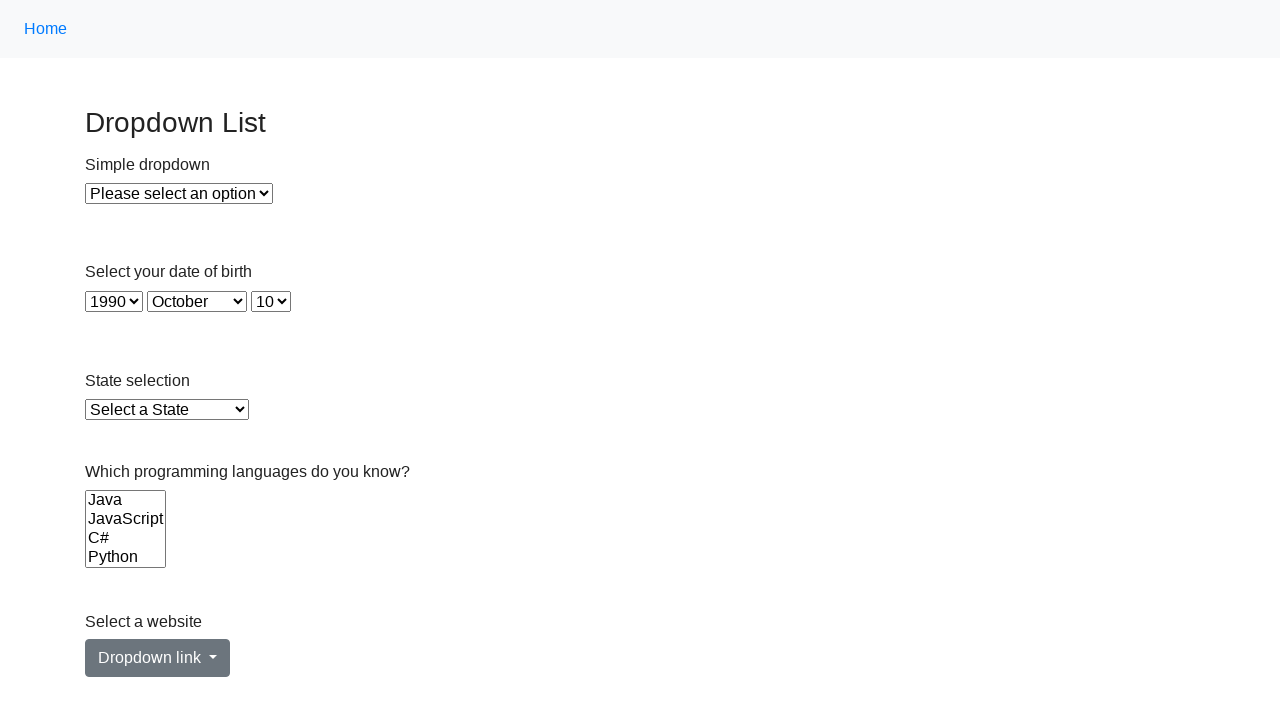

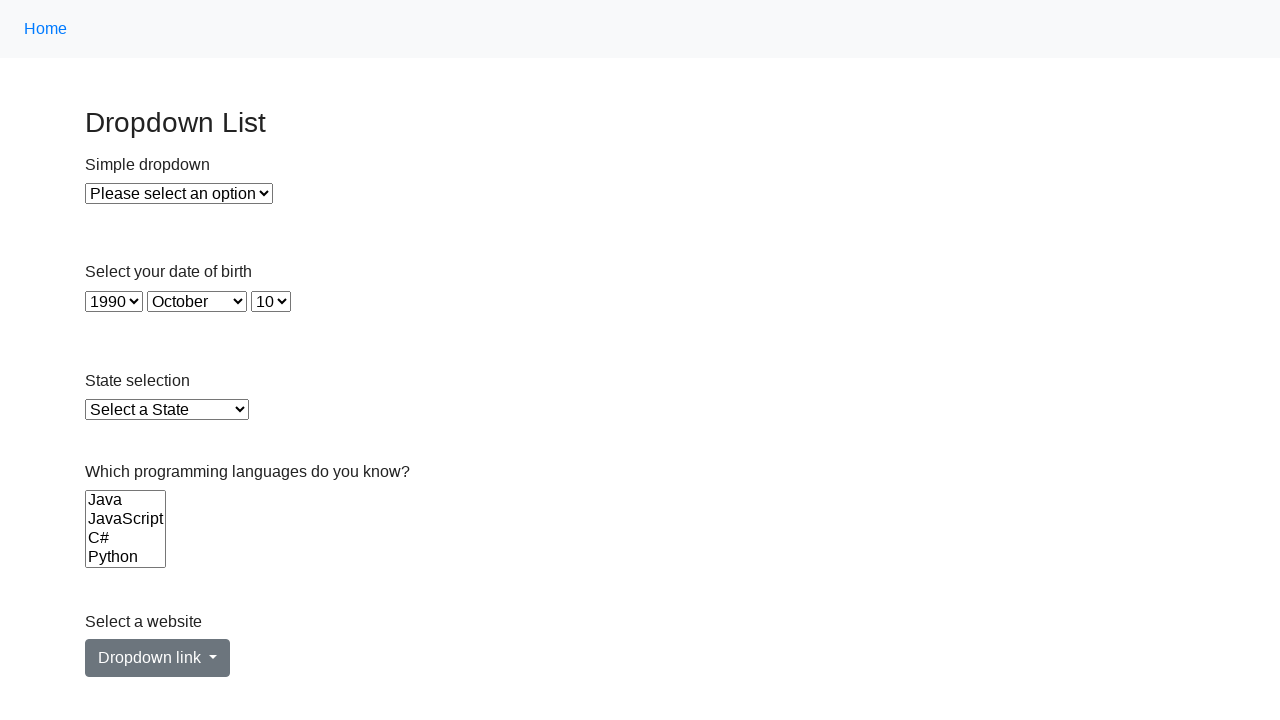